Tests checkbox interaction on a practice form by checking a hobby checkbox if it's not already selected

Starting URL: https://demoqa.com/automation-practice-form

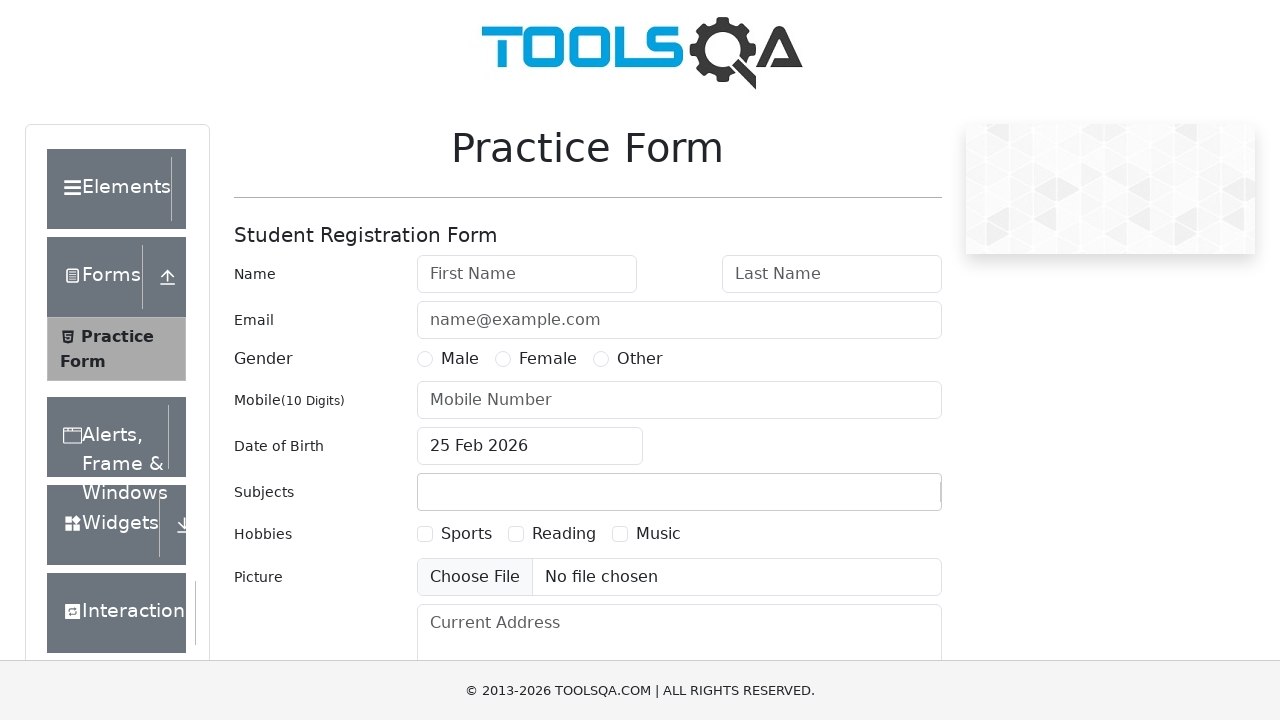

Located the hobbies checkbox (Sports)
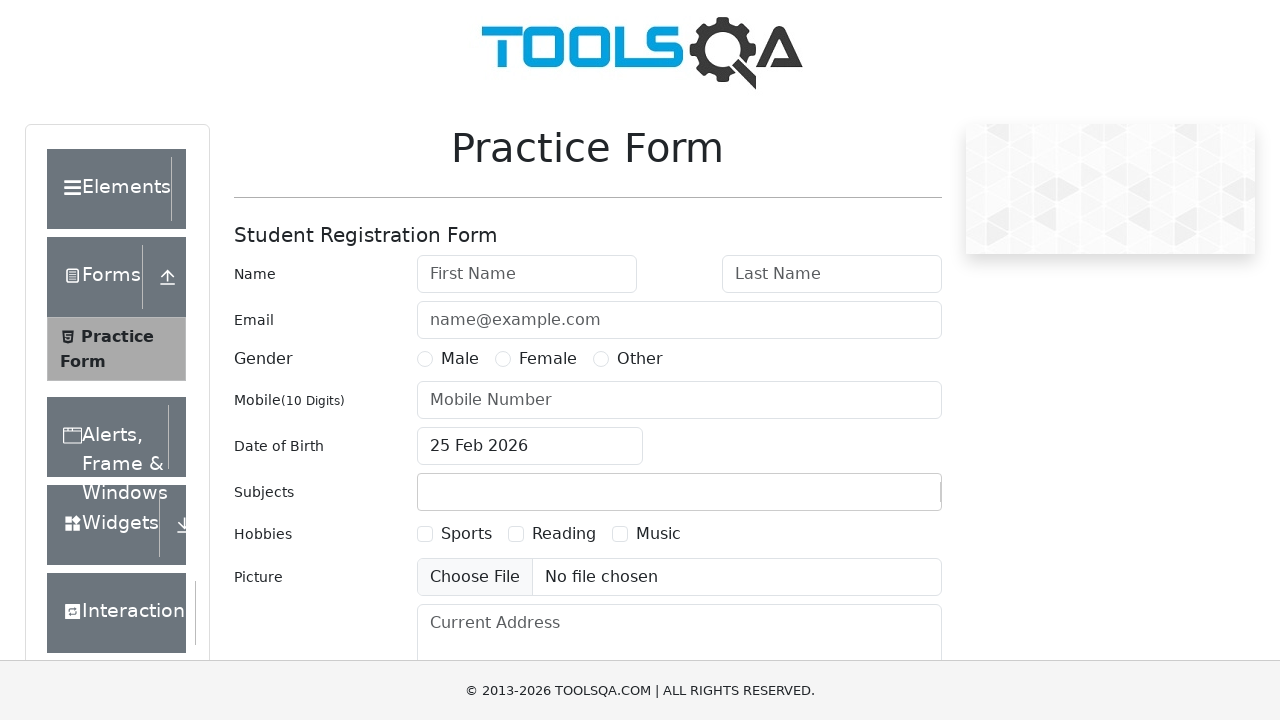

Verified hobby checkbox is not checked
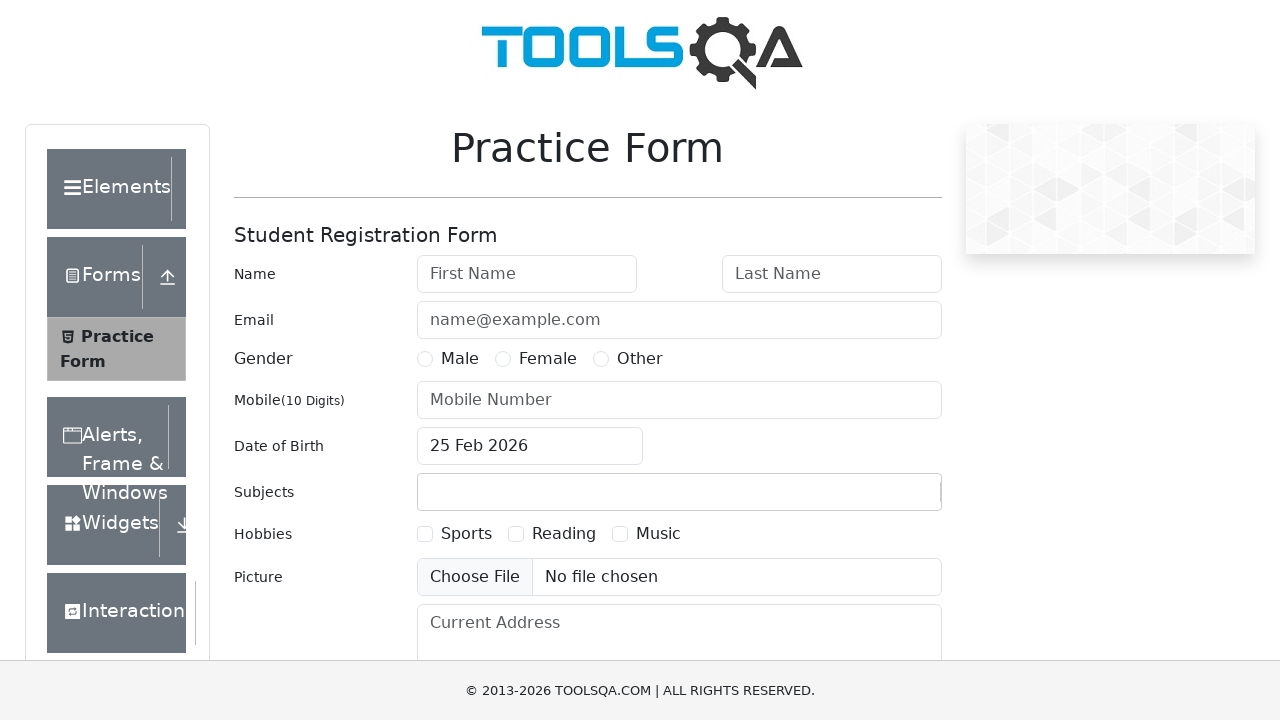

Clicked hobby checkbox to select it at (620, 534) on input#hobbies-checkbox-3
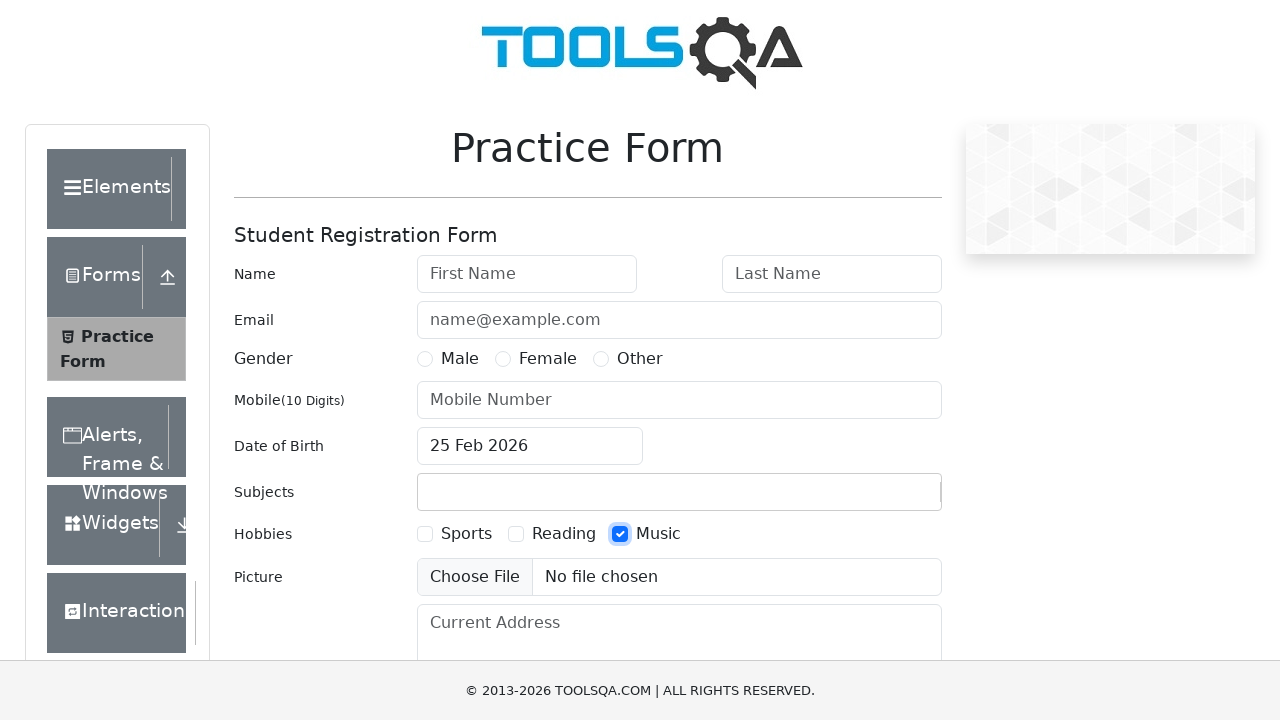

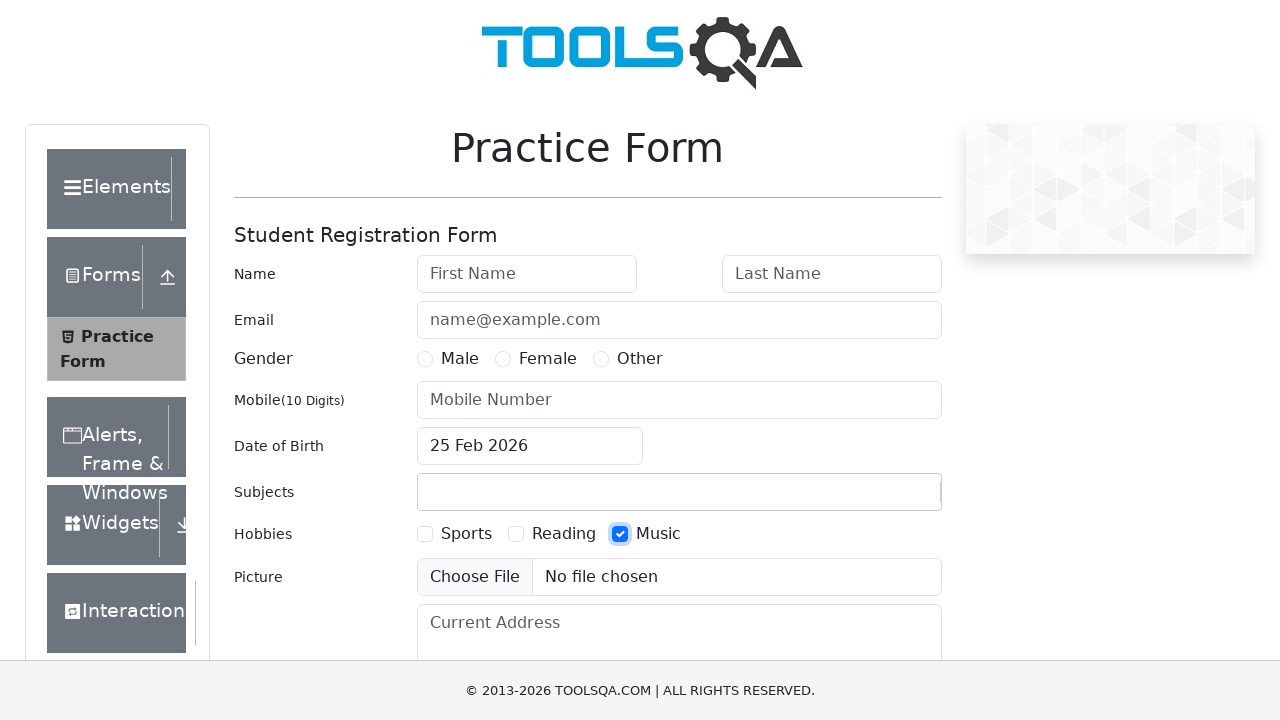